Tests radio button functionality by clicking different radio button options in sequence

Starting URL: https://formy-project.herokuapp.com/radiobutton

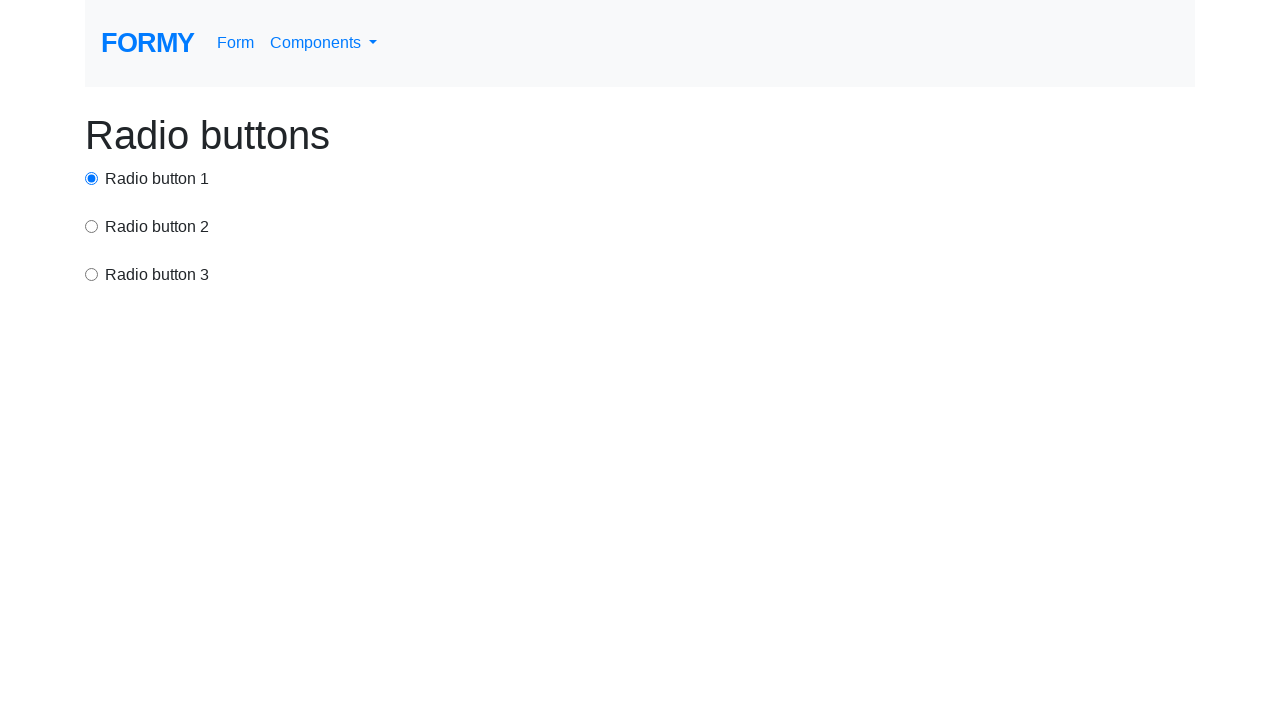

Clicked radio button option 2 at (92, 226) on input[value='option2']
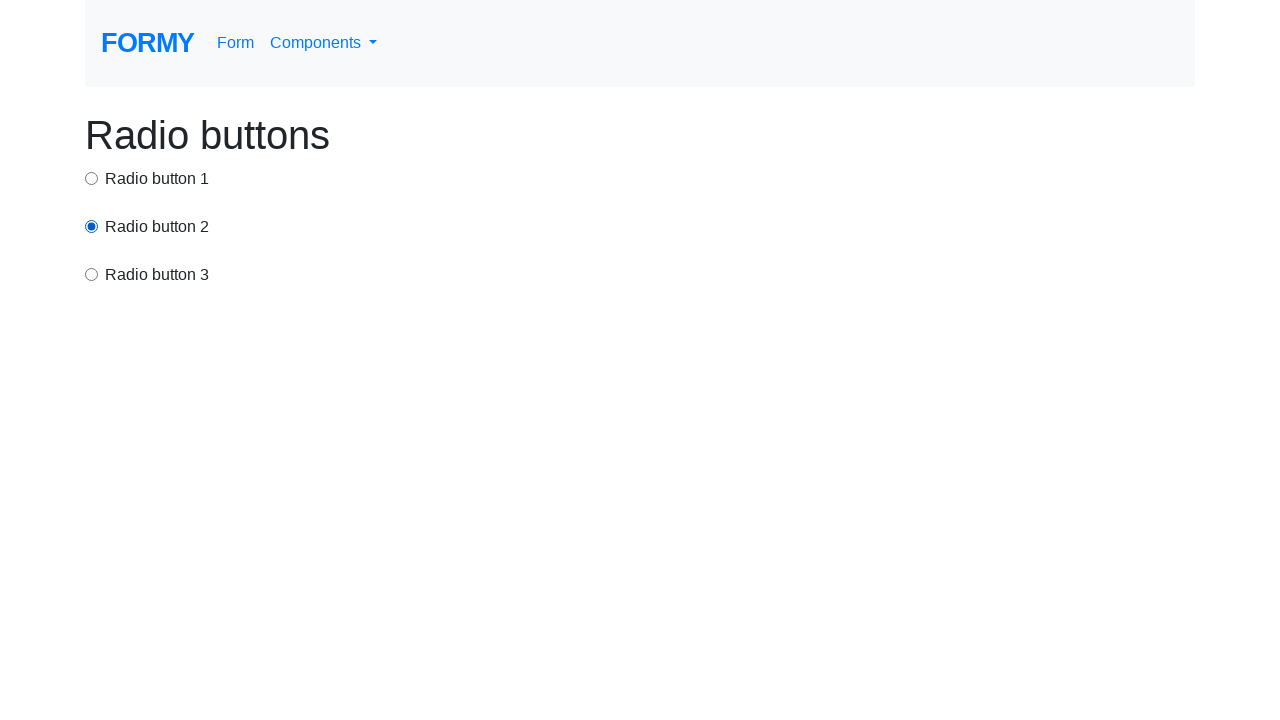

Clicked radio button option 3 at (92, 274) on xpath=/html/body/div/div[3]/input
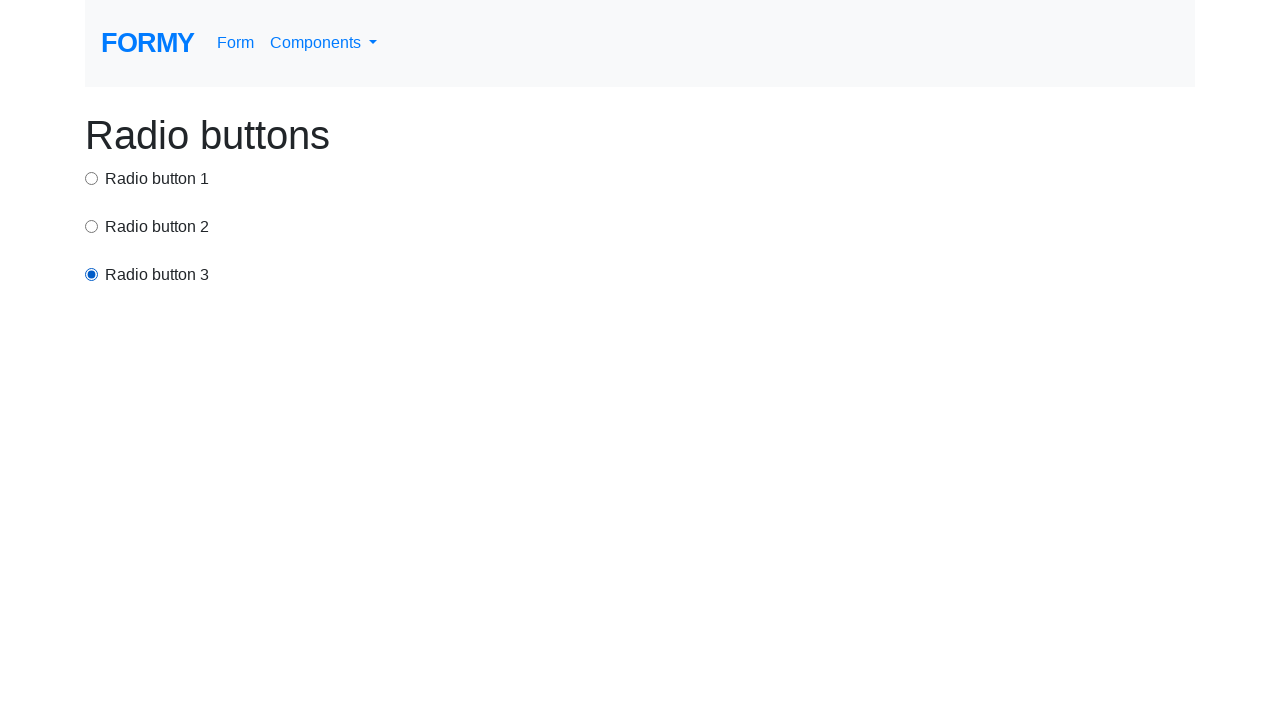

Clicked radio button option 1 at (92, 178) on #radio-button-1
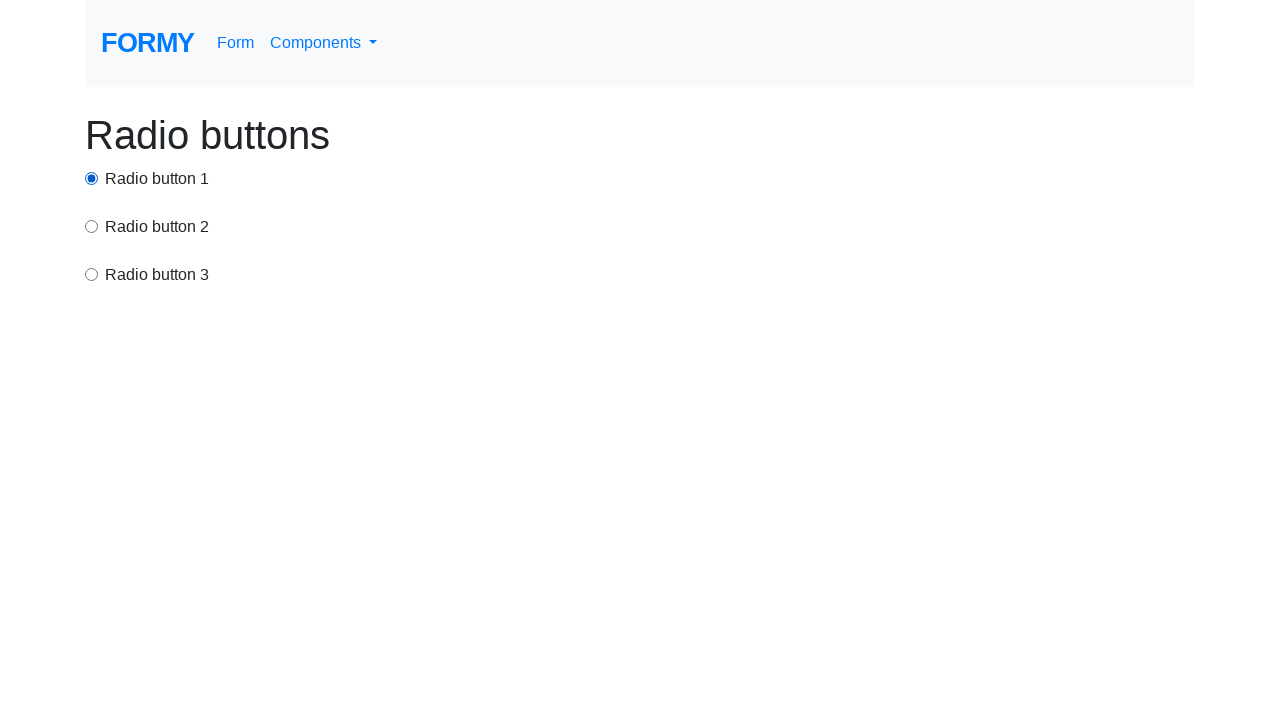

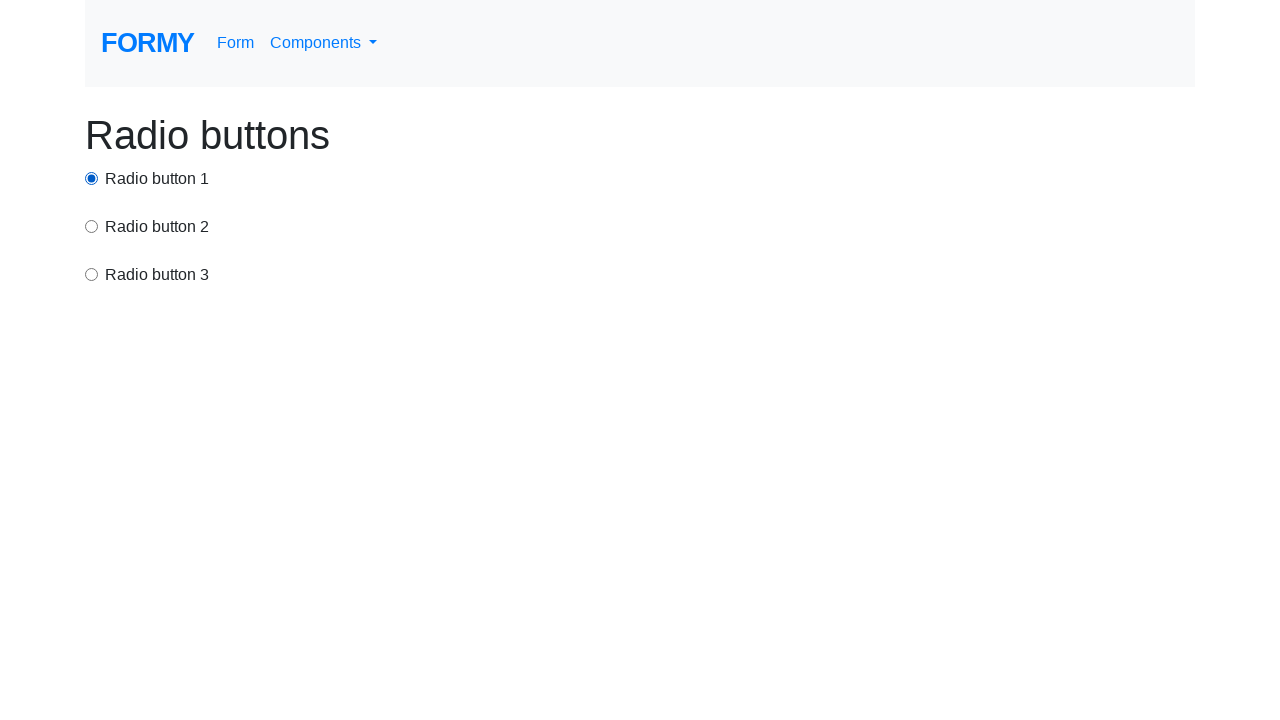